Tests horizontal slider functionality by dragging the range input slider and verifying the displayed value

Starting URL: https://the-internet.herokuapp.com/horizontal_slider

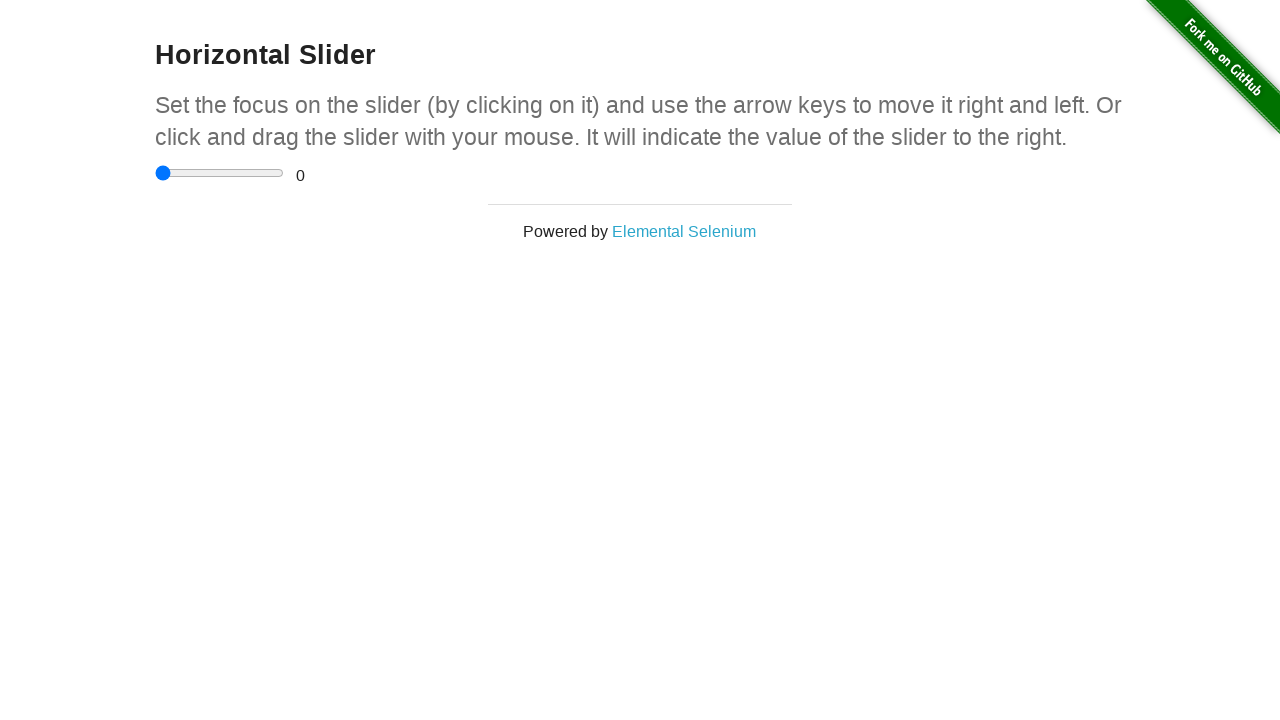

Located the horizontal slider input element
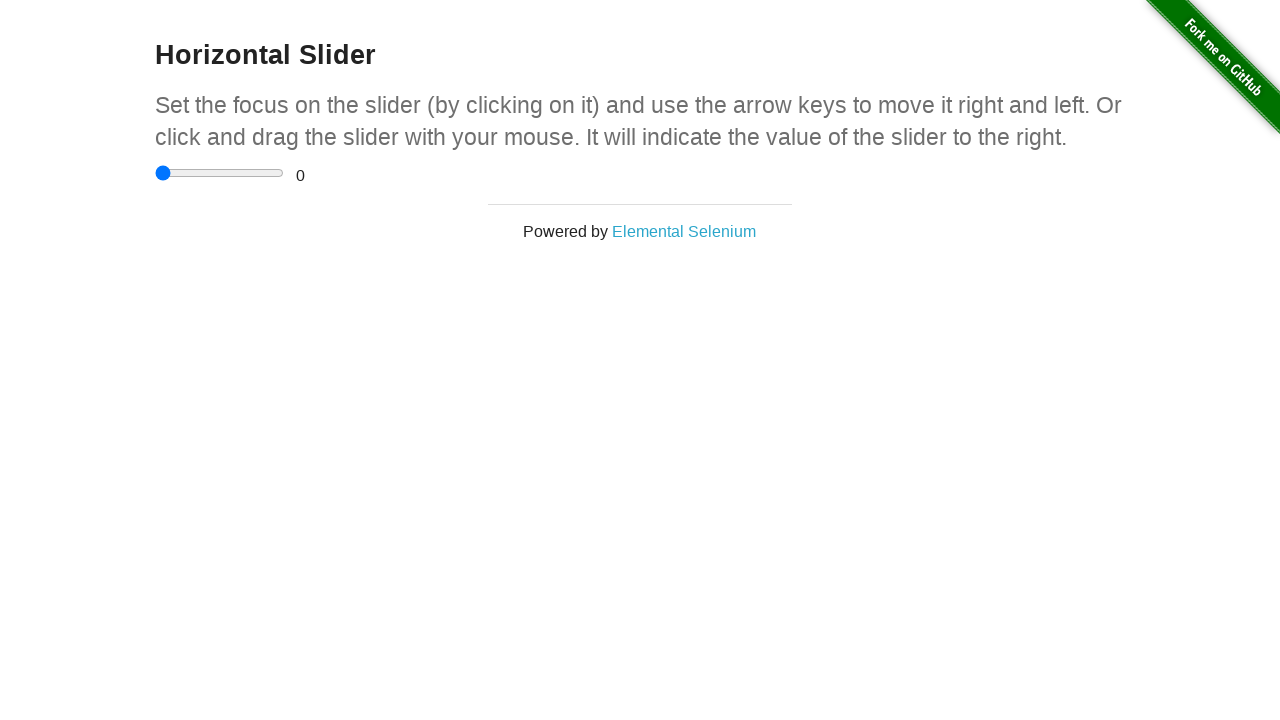

Retrieved slider bounding box coordinates
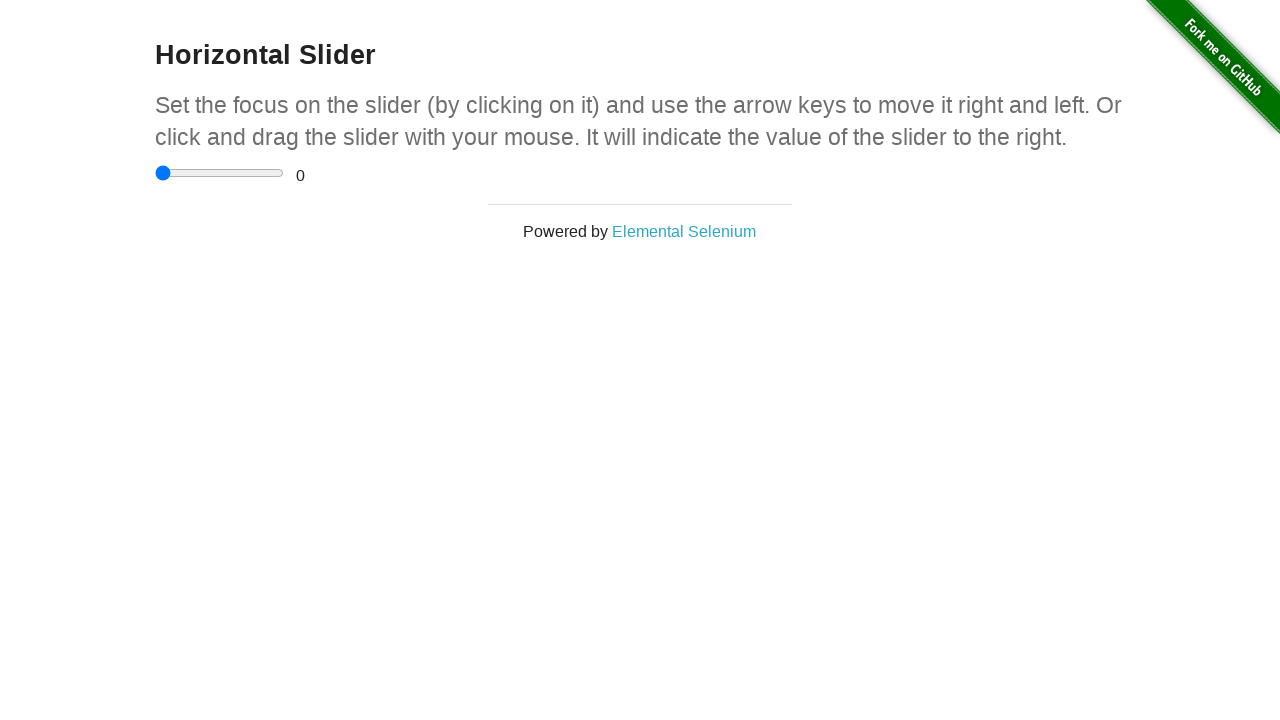

Moved mouse to center of slider at (220, 173)
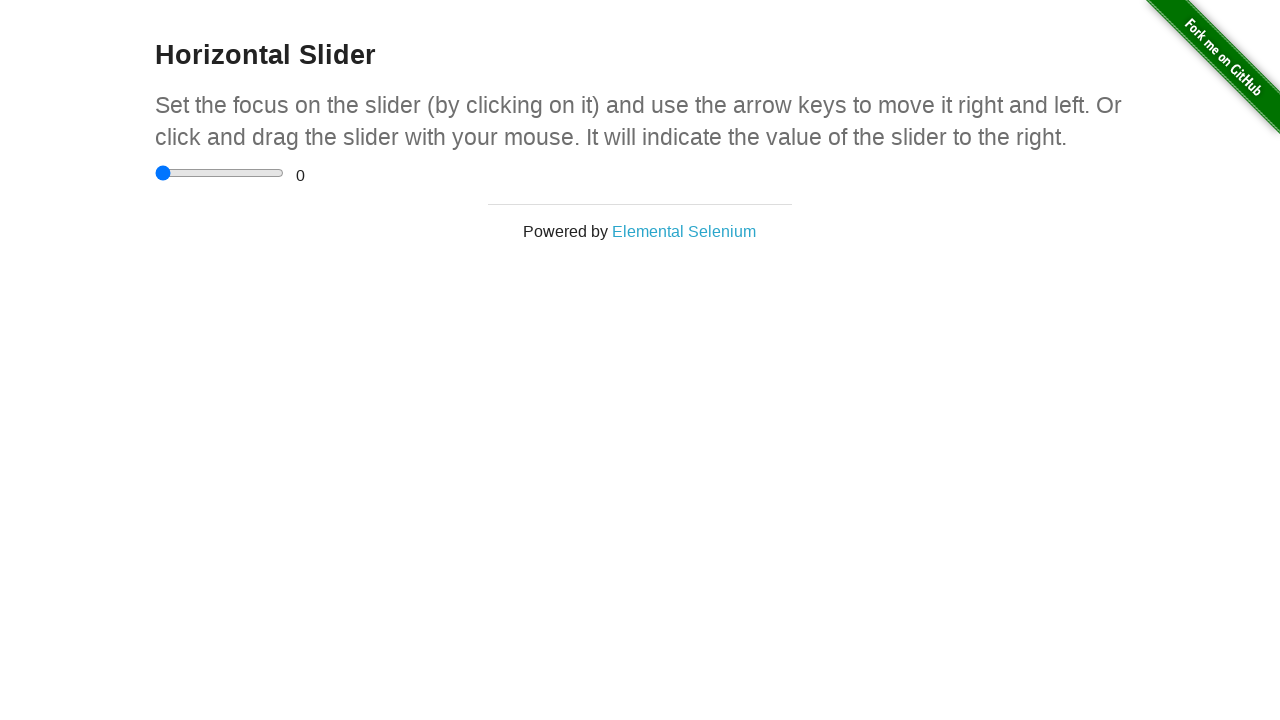

Pressed mouse button down on slider at (220, 173)
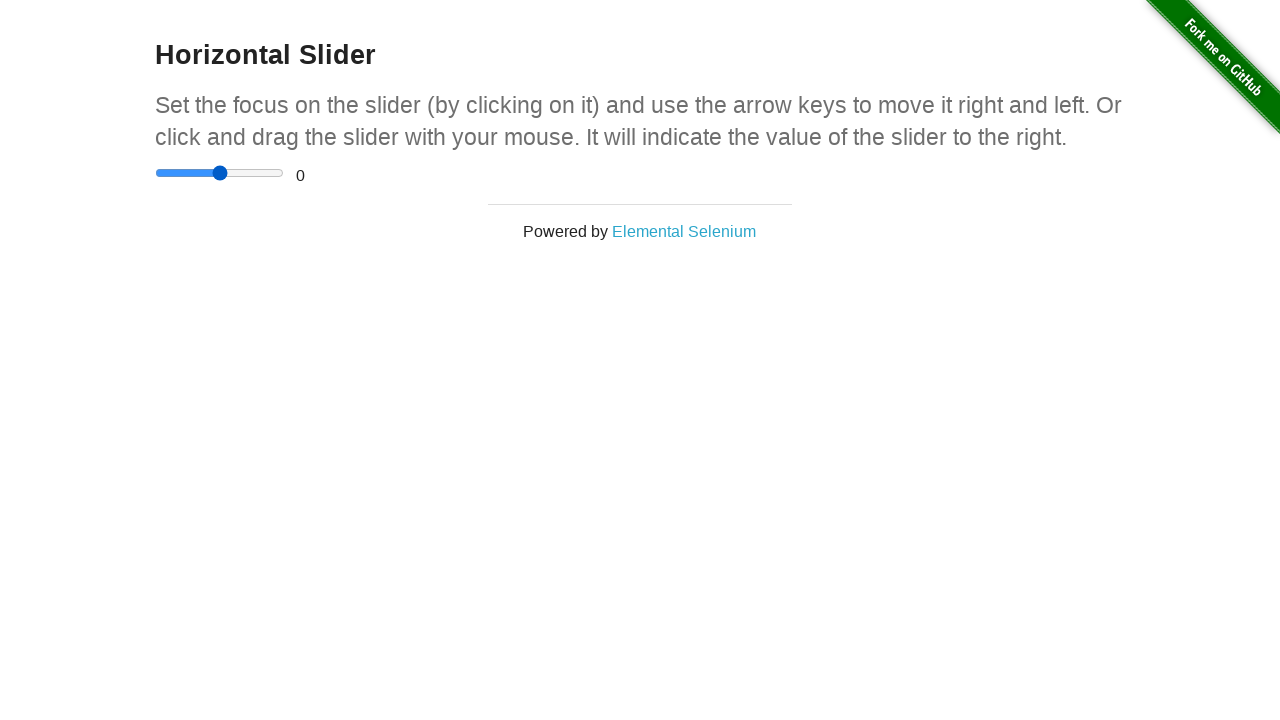

Dragged slider 10 pixels to the right at (230, 173)
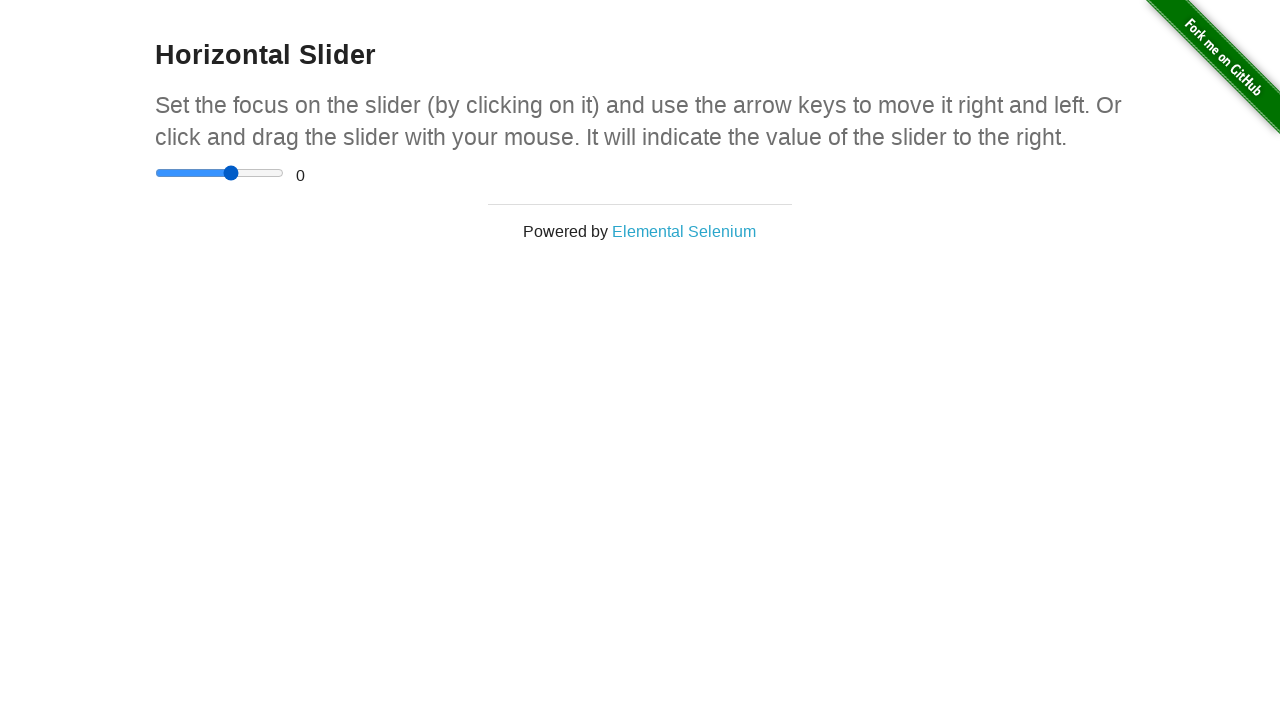

Released mouse button after dragging slider at (230, 173)
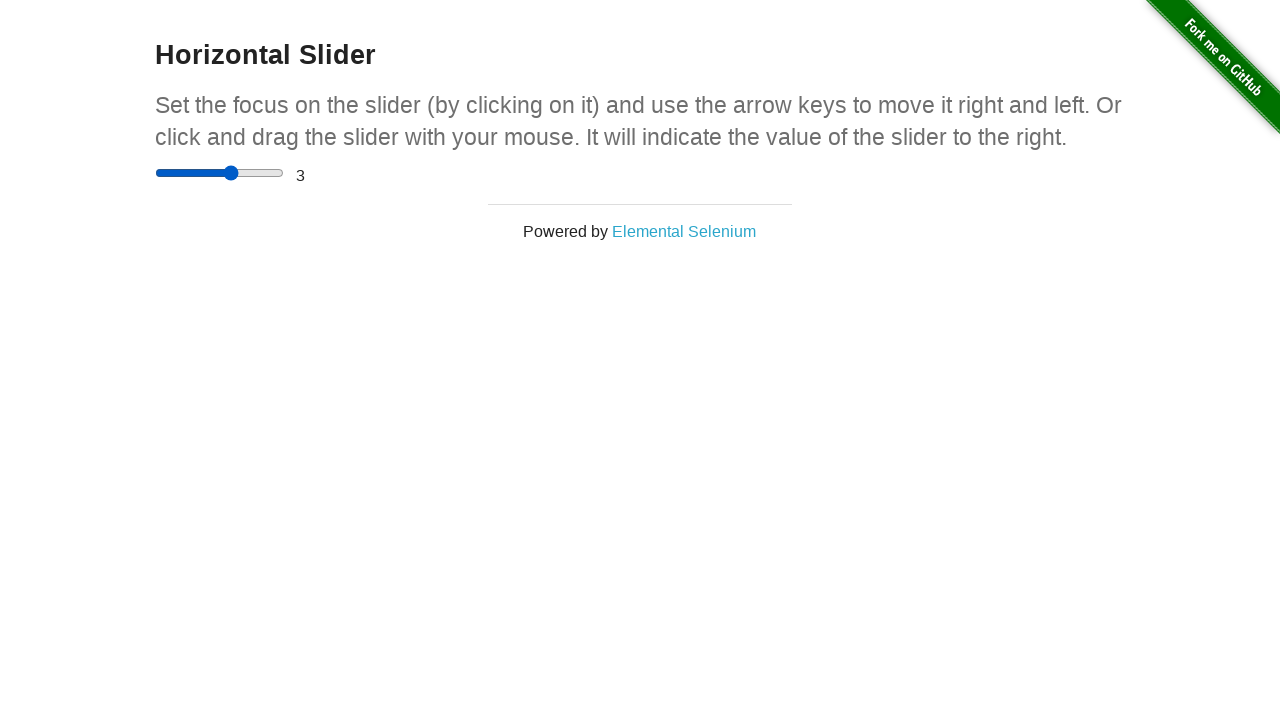

Waited for range value display element to appear
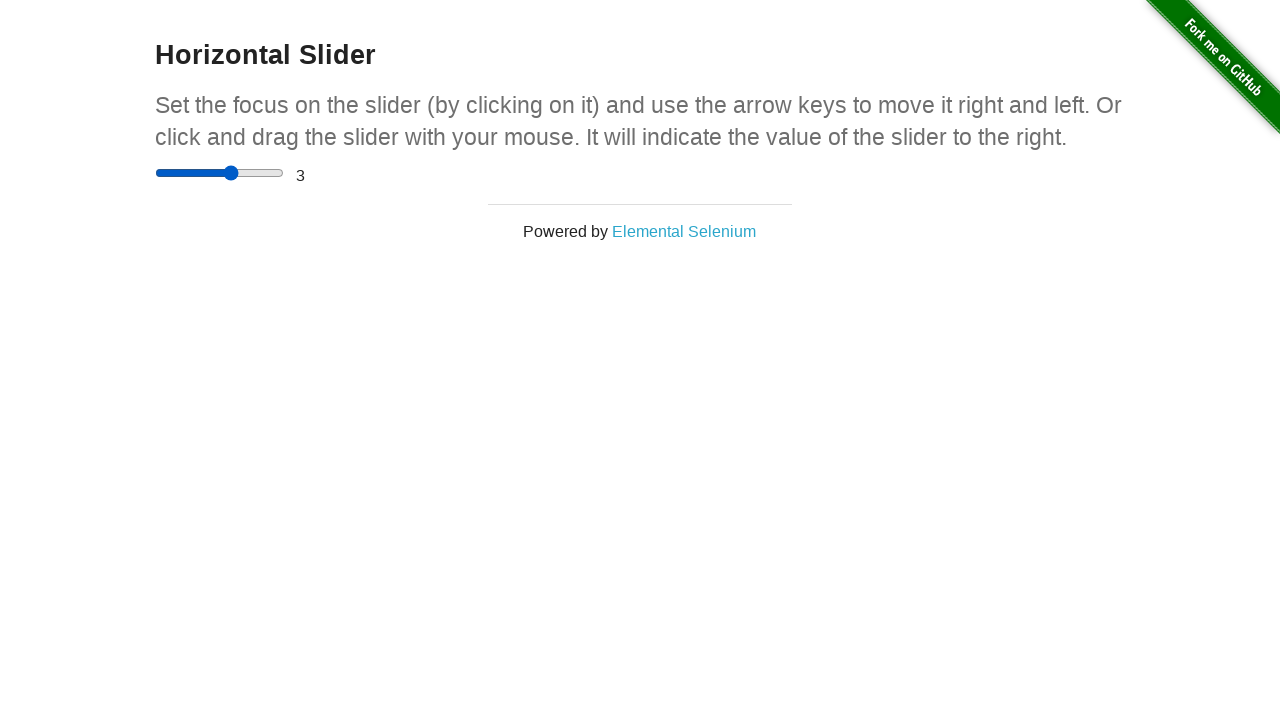

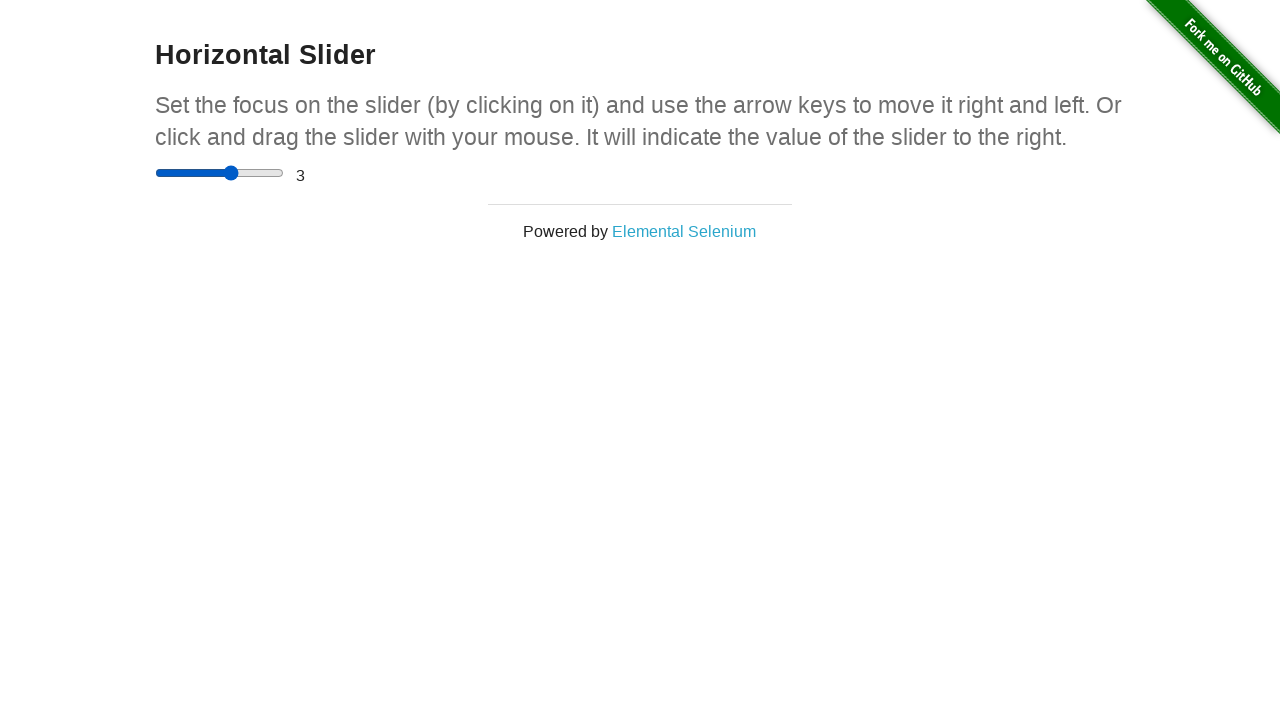